Tests registration failure when using an already registered email address

Starting URL: http://seubarriga.wcaquino.me/cadastro

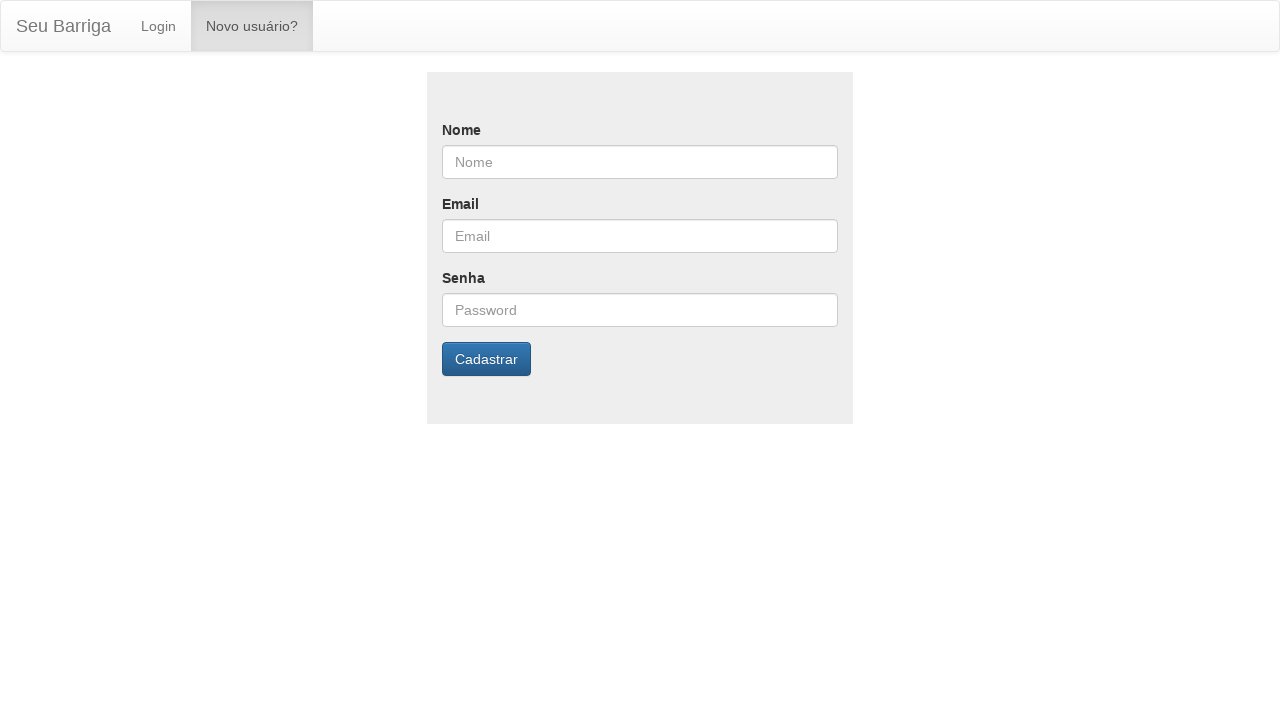

Filled name field with 'Luiz' on #nome
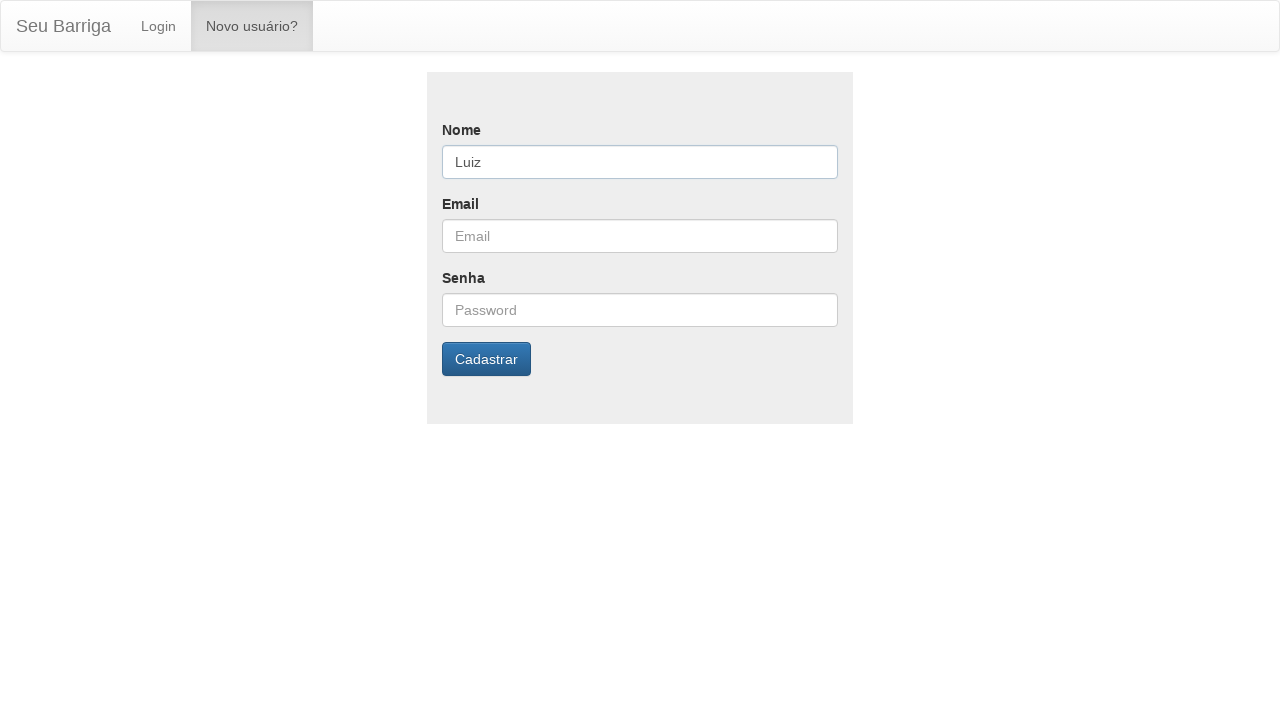

Filled email field with duplicate email 'Luiz@souza' on #email
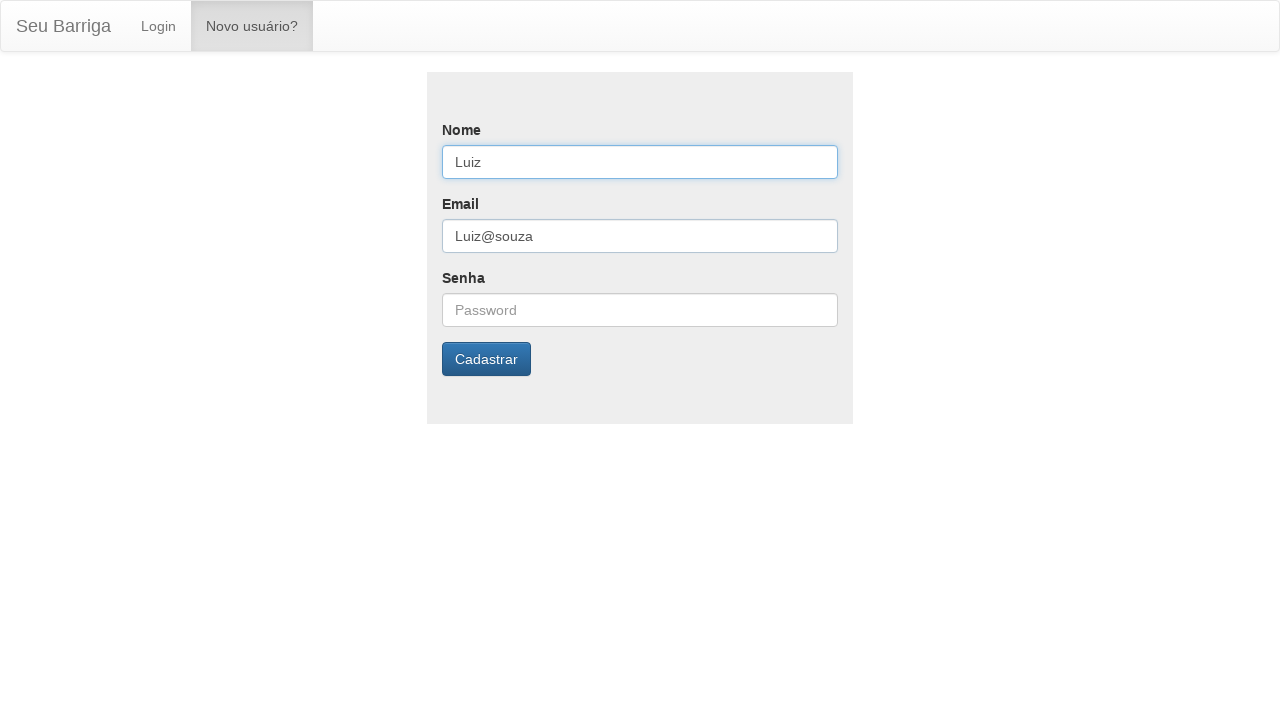

Filled password field with 'Felipe123' on #senha
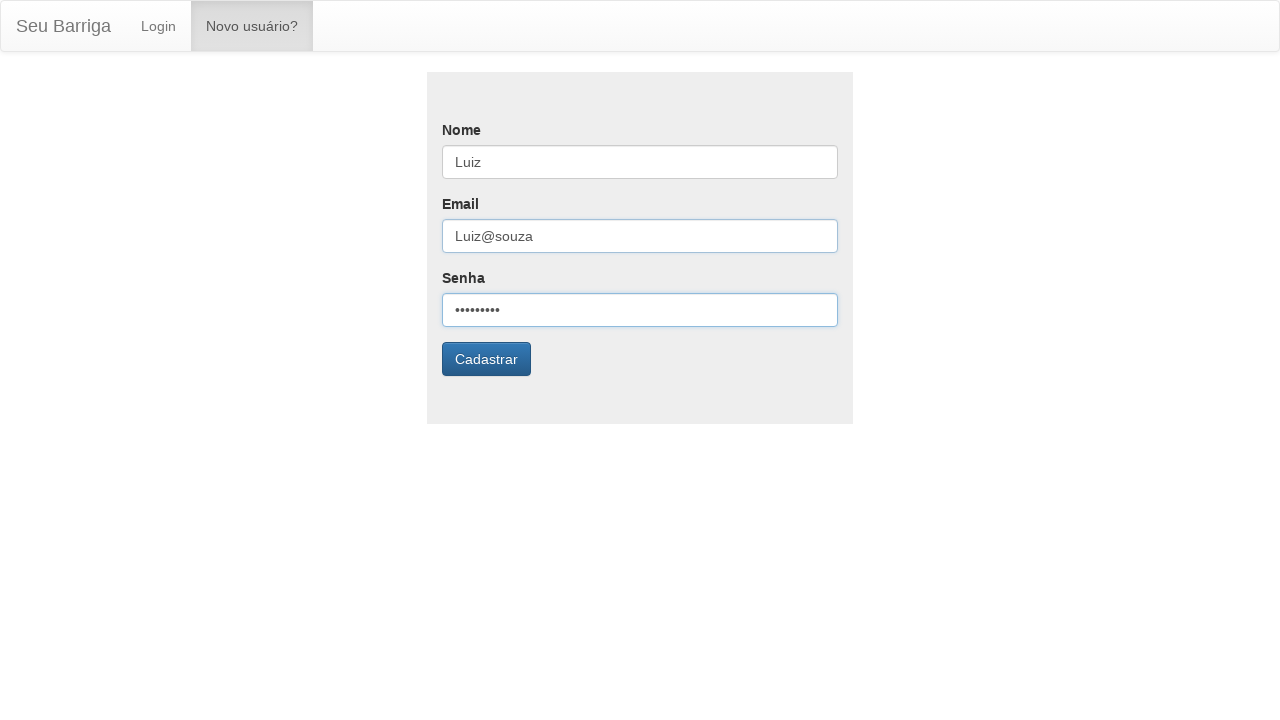

Clicked registration form submit button at (486, 359) on xpath=/html/body/div[2]/form/input
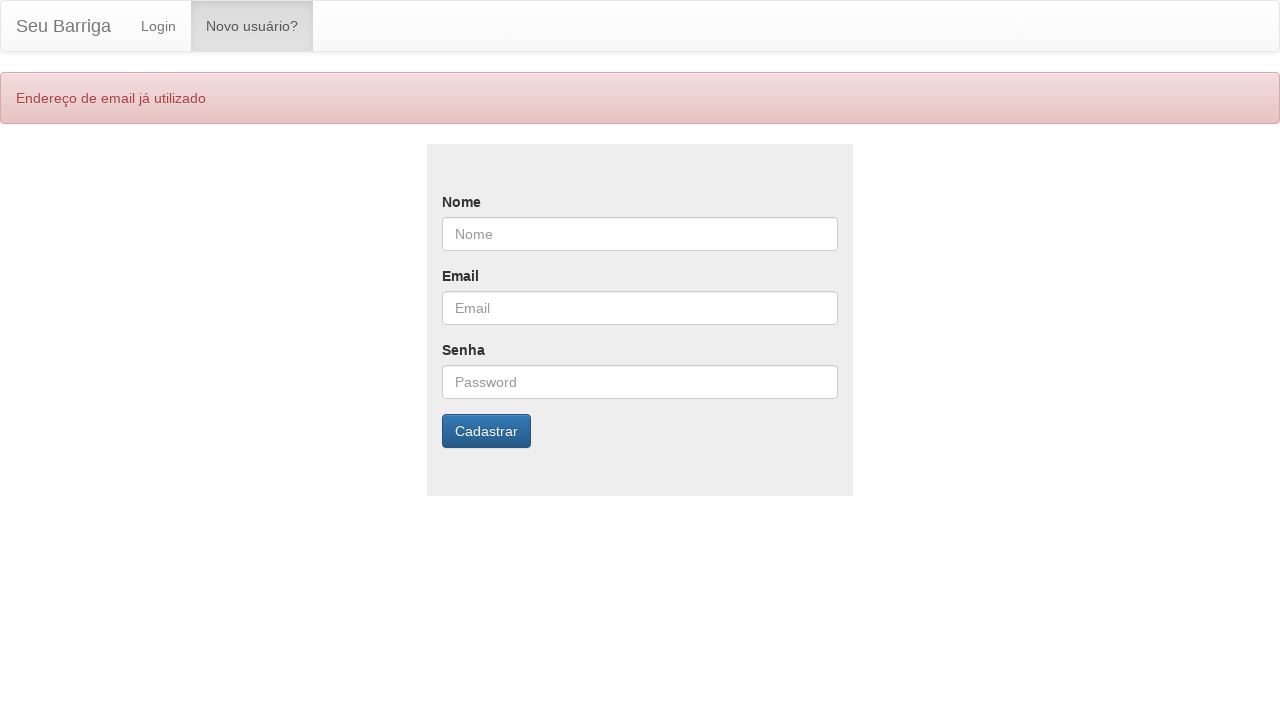

Error message appeared on page
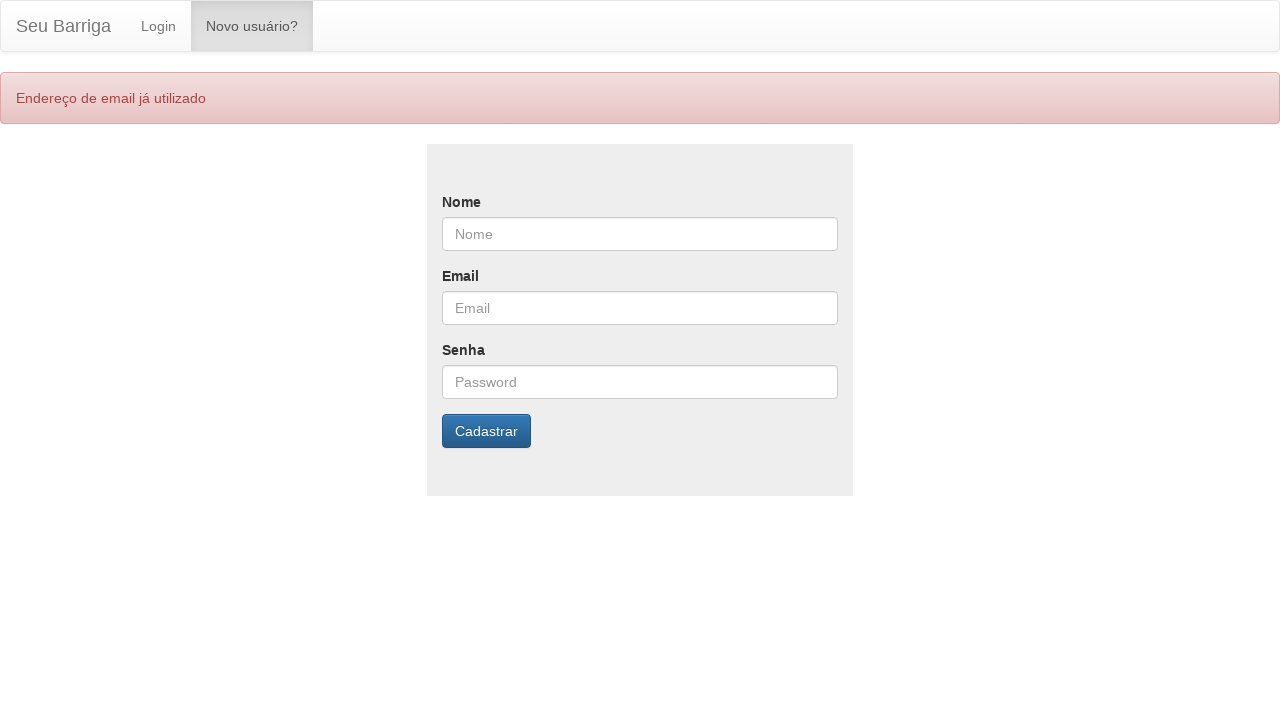

Extracted error message: 'Endereço de email já utilizado'
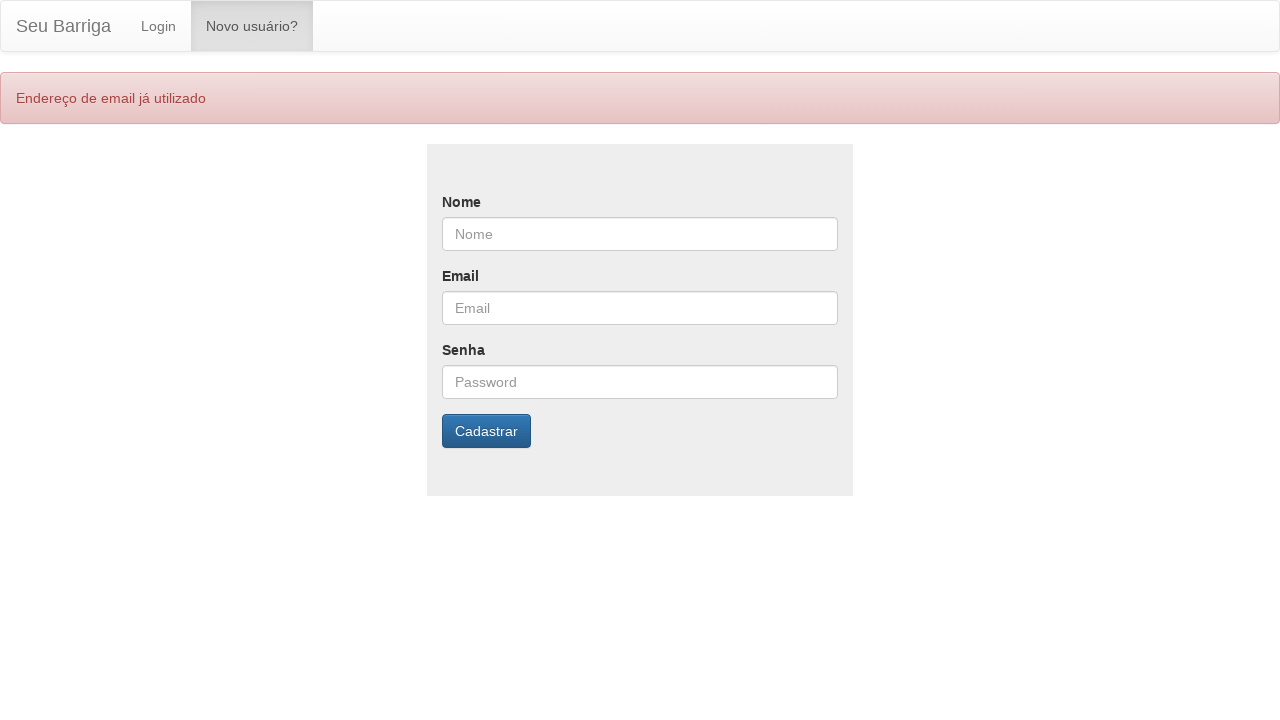

Verified error message matches expected text 'Endereço de email já utilizado'
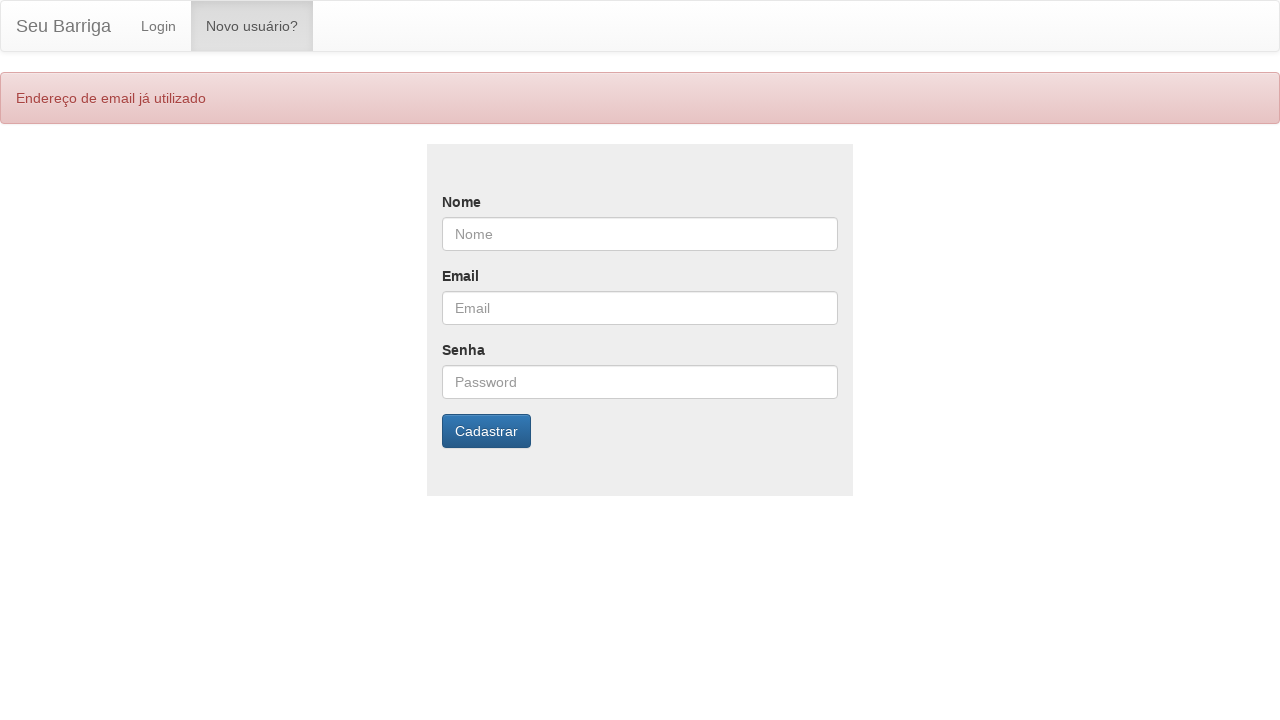

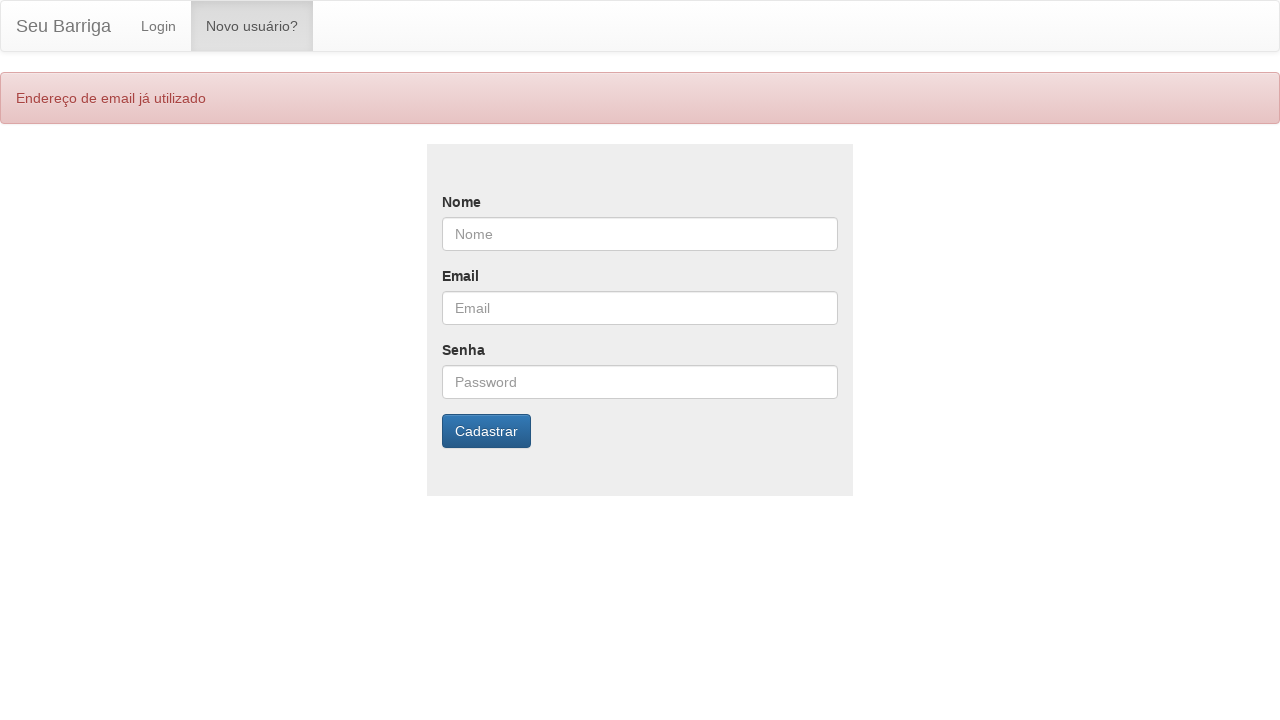